Navigates to Selenium HQ website, scrolls to an Applitools logo image, and clicks on it using JavaScript execution

Starting URL: https://www.seleniumhq.org/

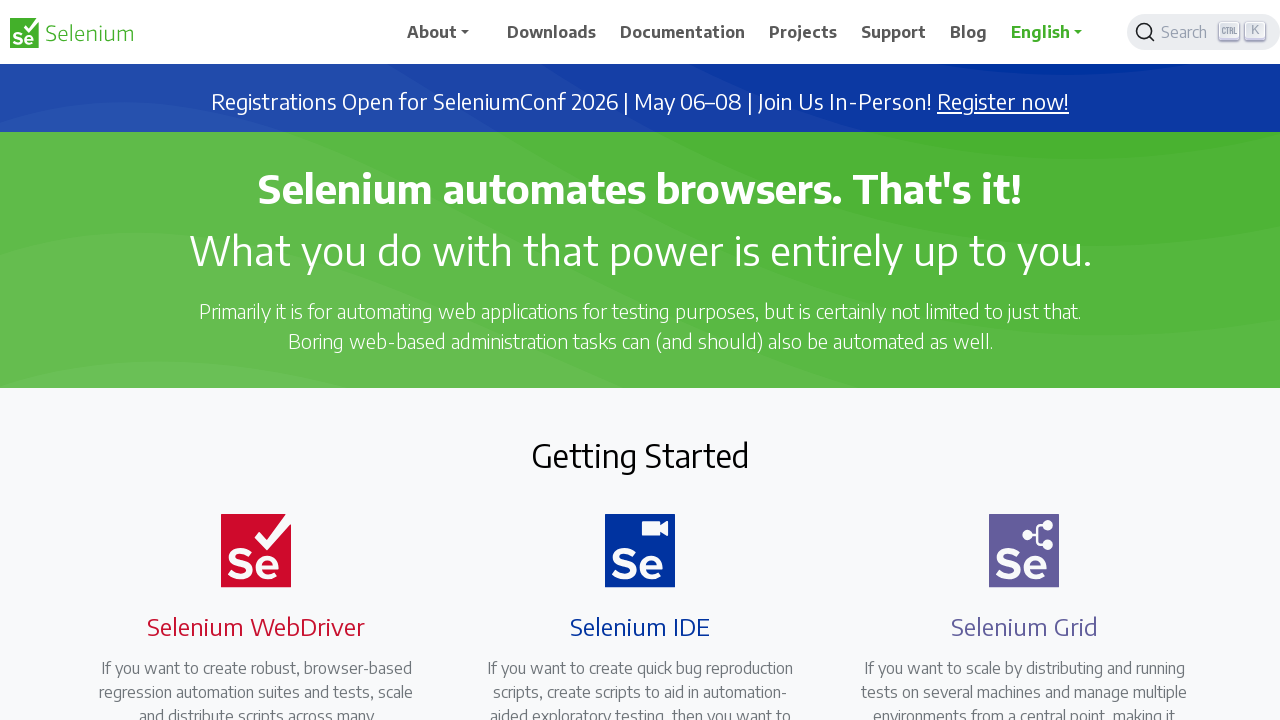

Scrolled to Applitools logo image
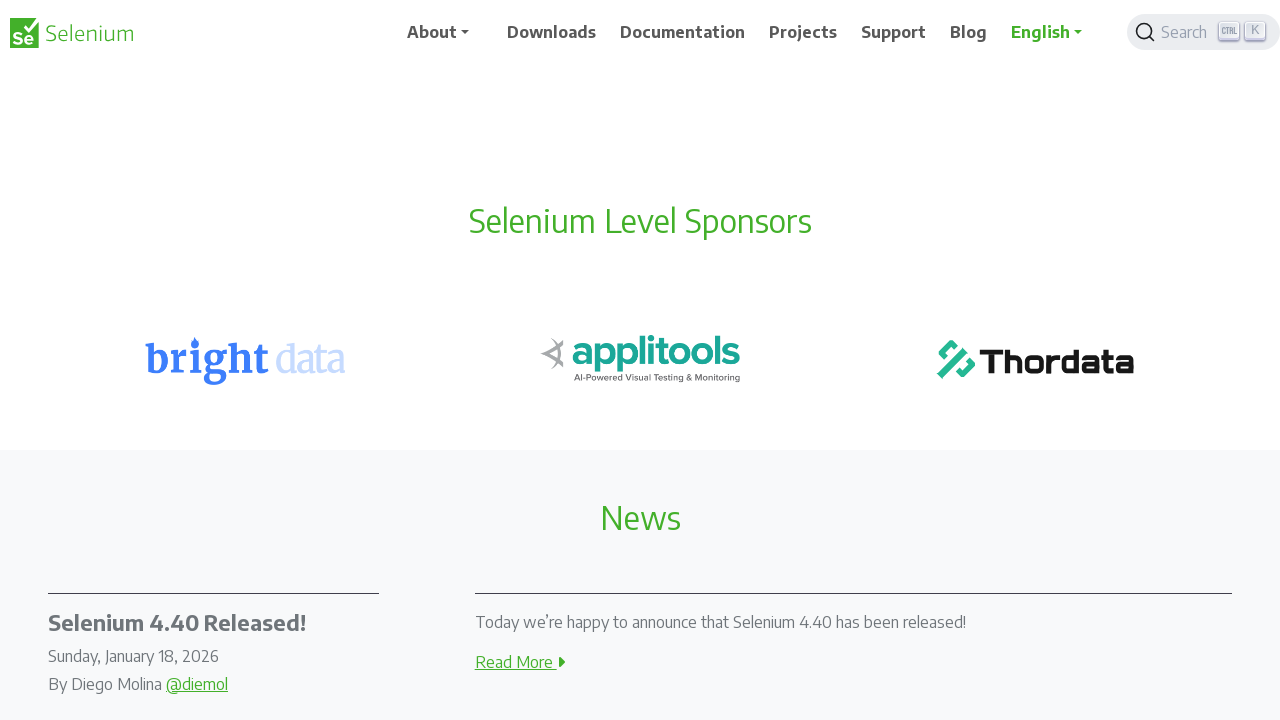

Clicked on Applitools logo at (640, 361) on img[src*='applitools.png']
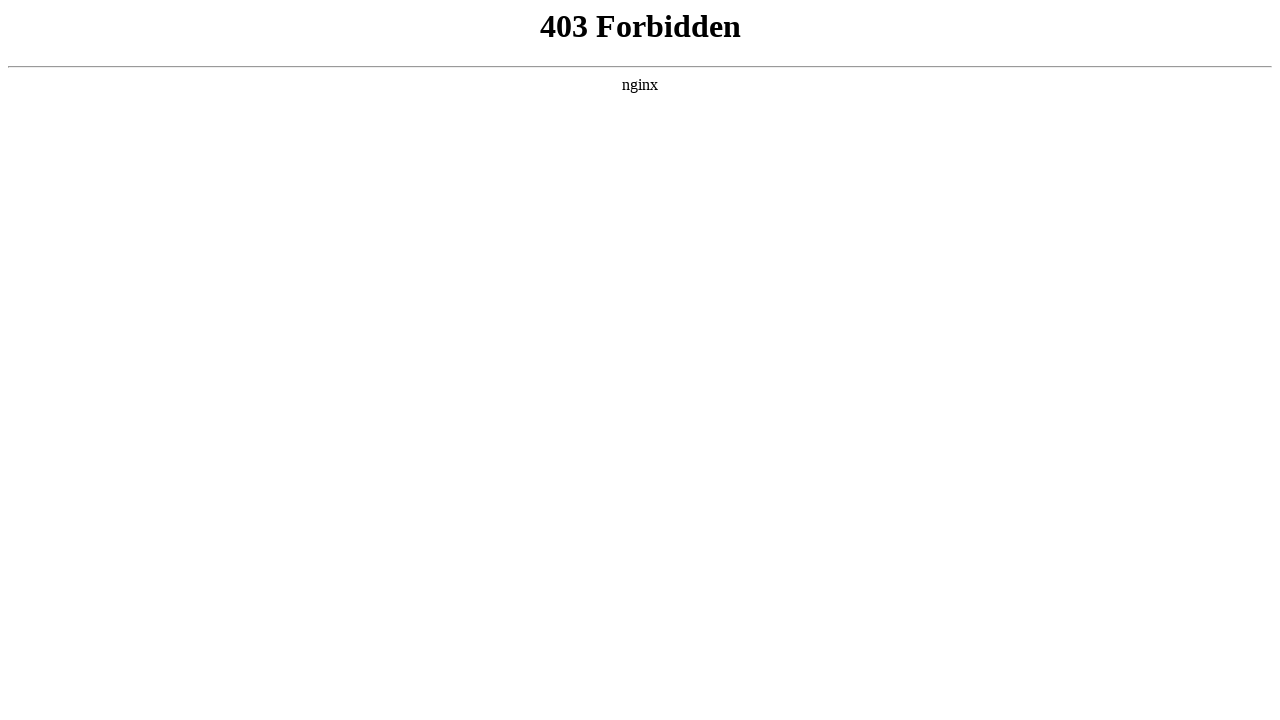

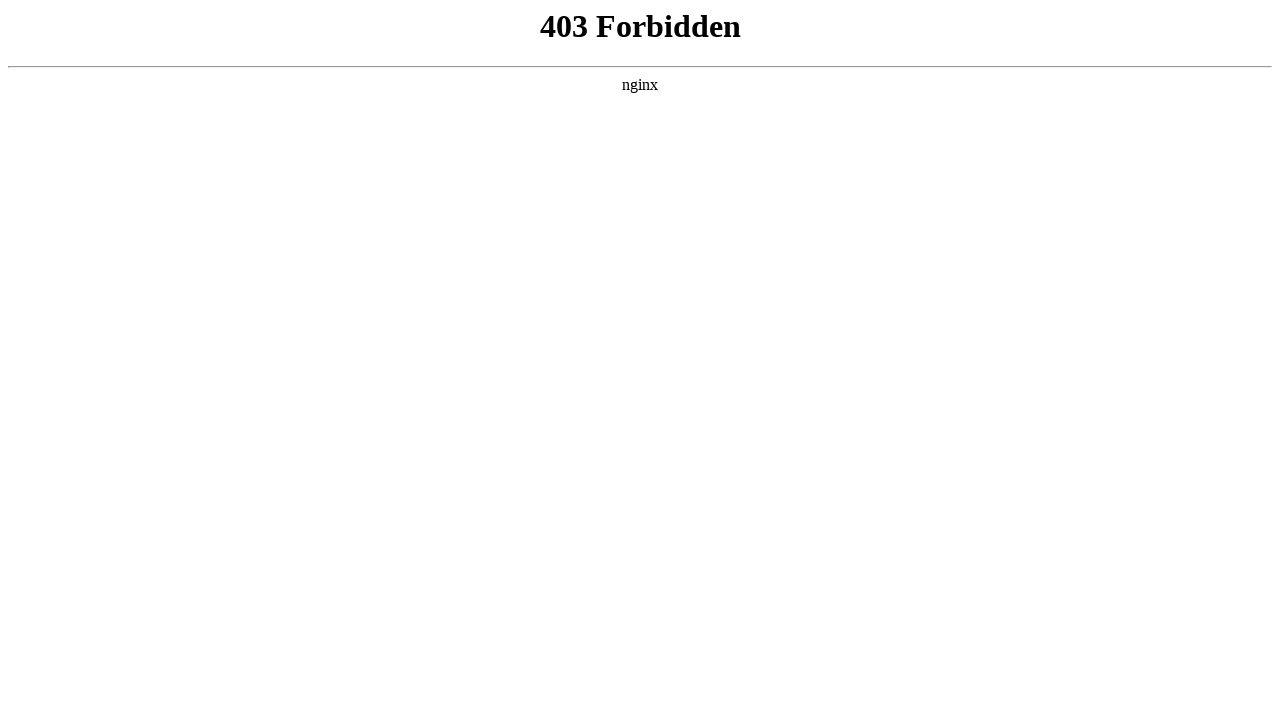